Tests the large modal dialog functionality by clicking the "Large modal" button and verifying that the modal dialog appears

Starting URL: https://demoqa.com/modal-dialogs

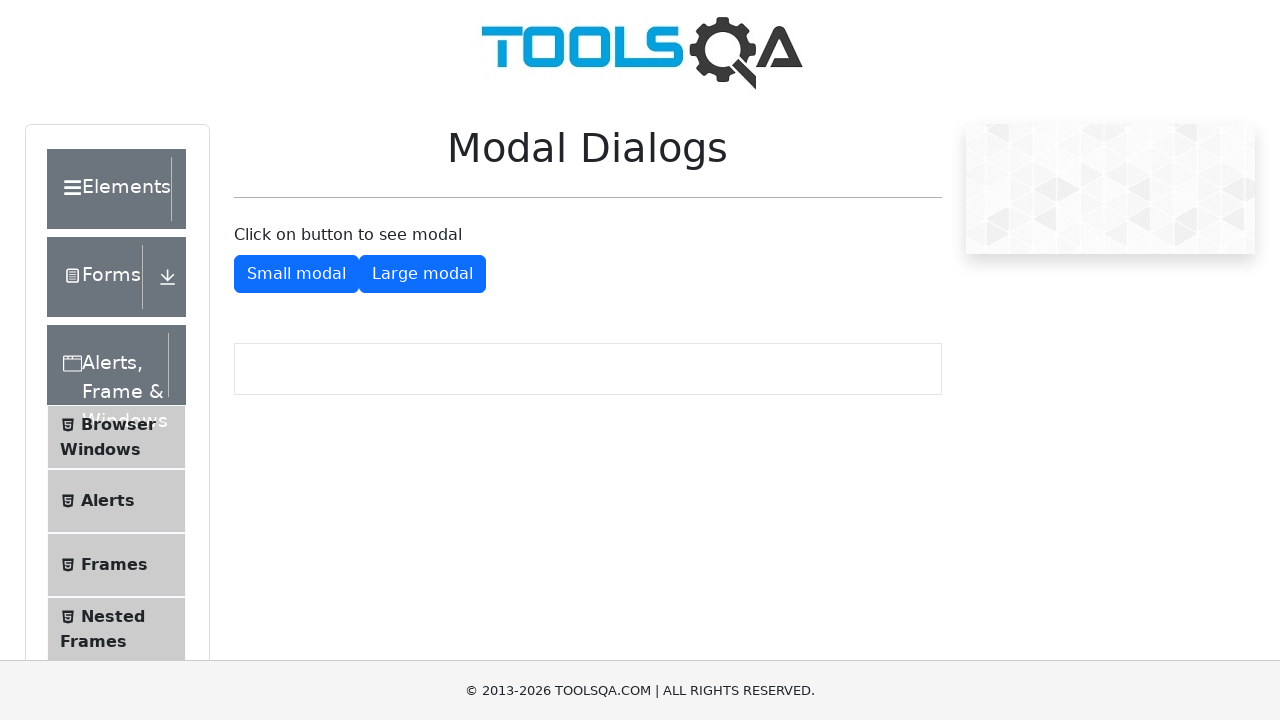

Clicked the 'Large modal' button at (422, 274) on #showLargeModal
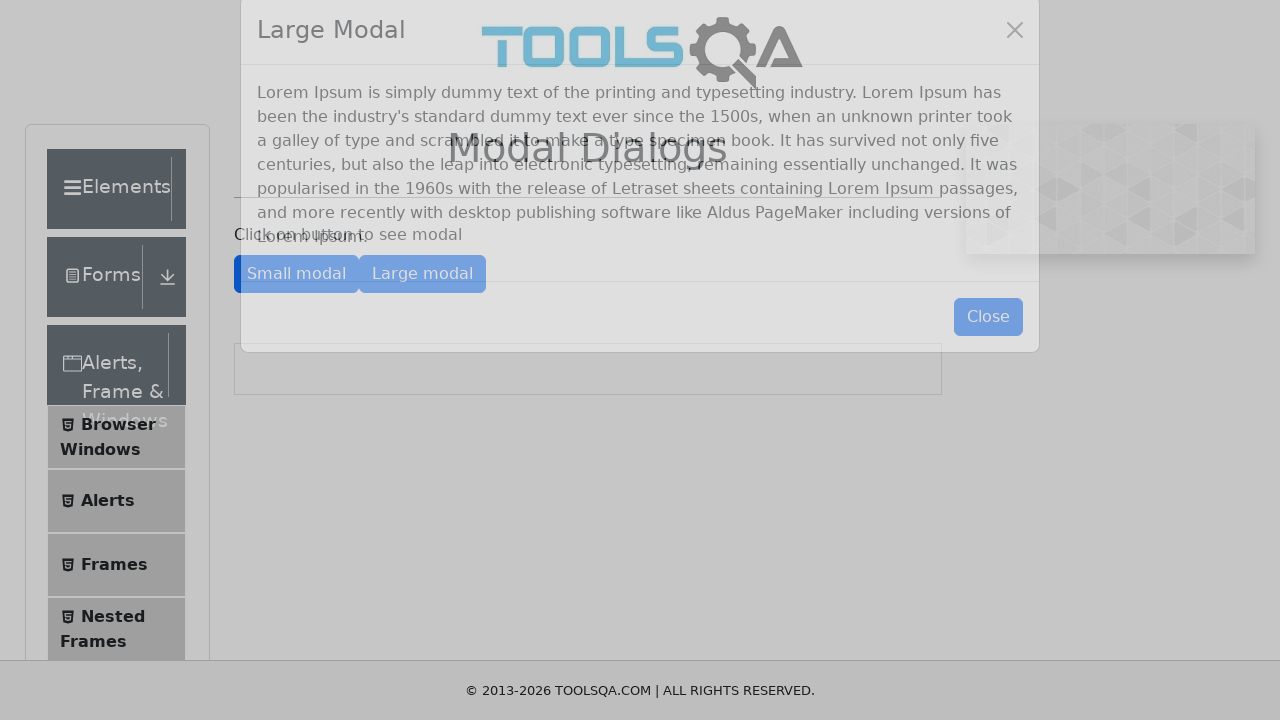

Modal dialog appeared and loaded
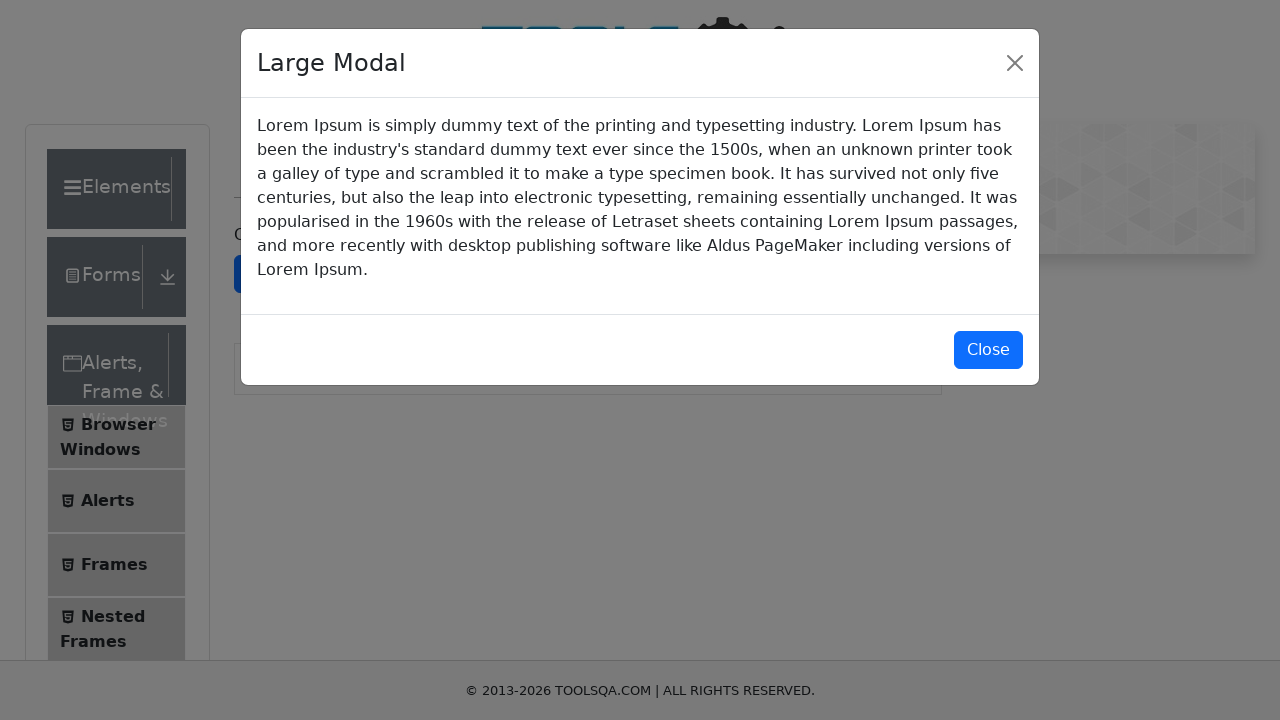

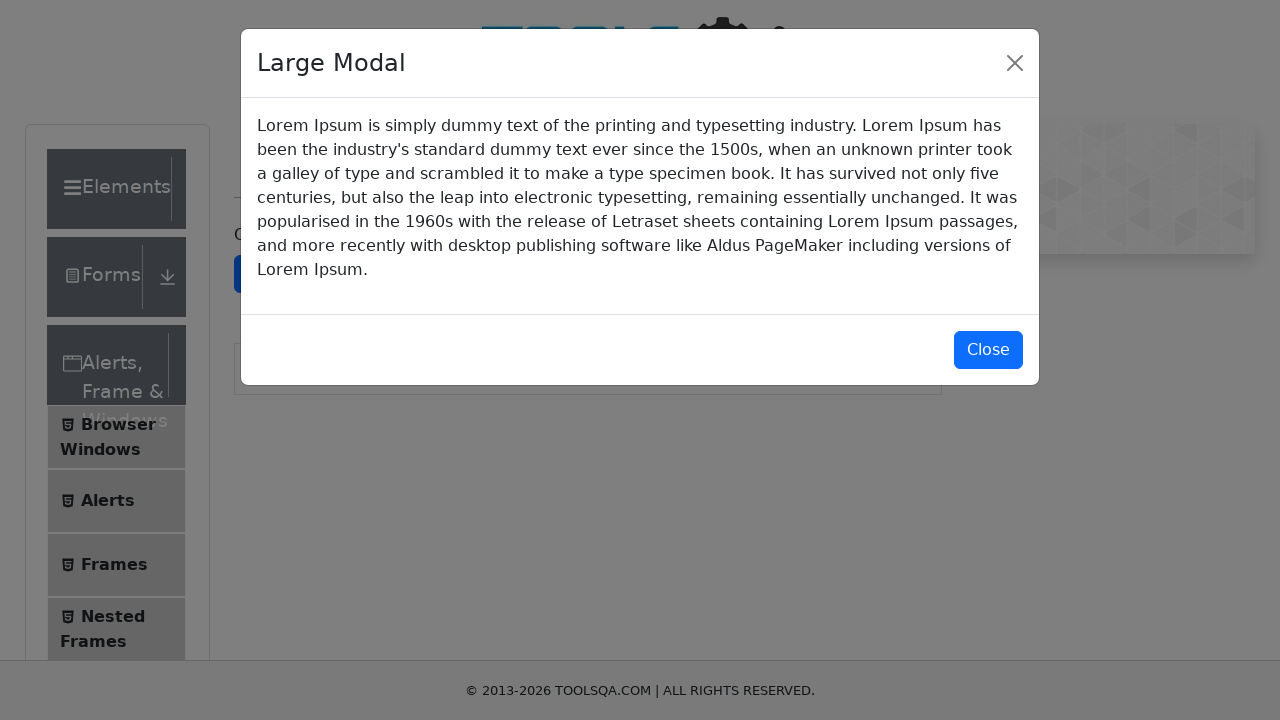